Tests drag and drop functionality on the jQuery UI droppable demo page by dragging an element and dropping it onto a target area within an iframe

Starting URL: https://jqueryui.com/droppable/

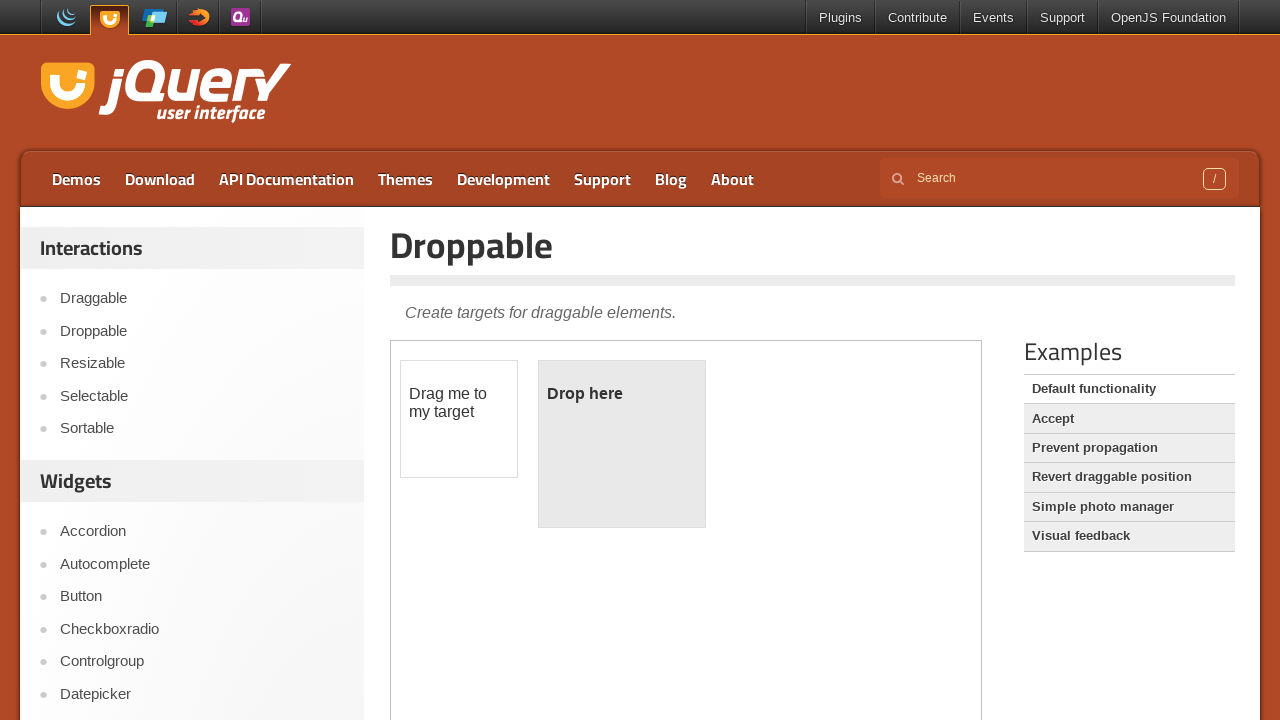

Hovered over the demos link at (76, 179) on a[href='https://jqueryui.com/demos/']
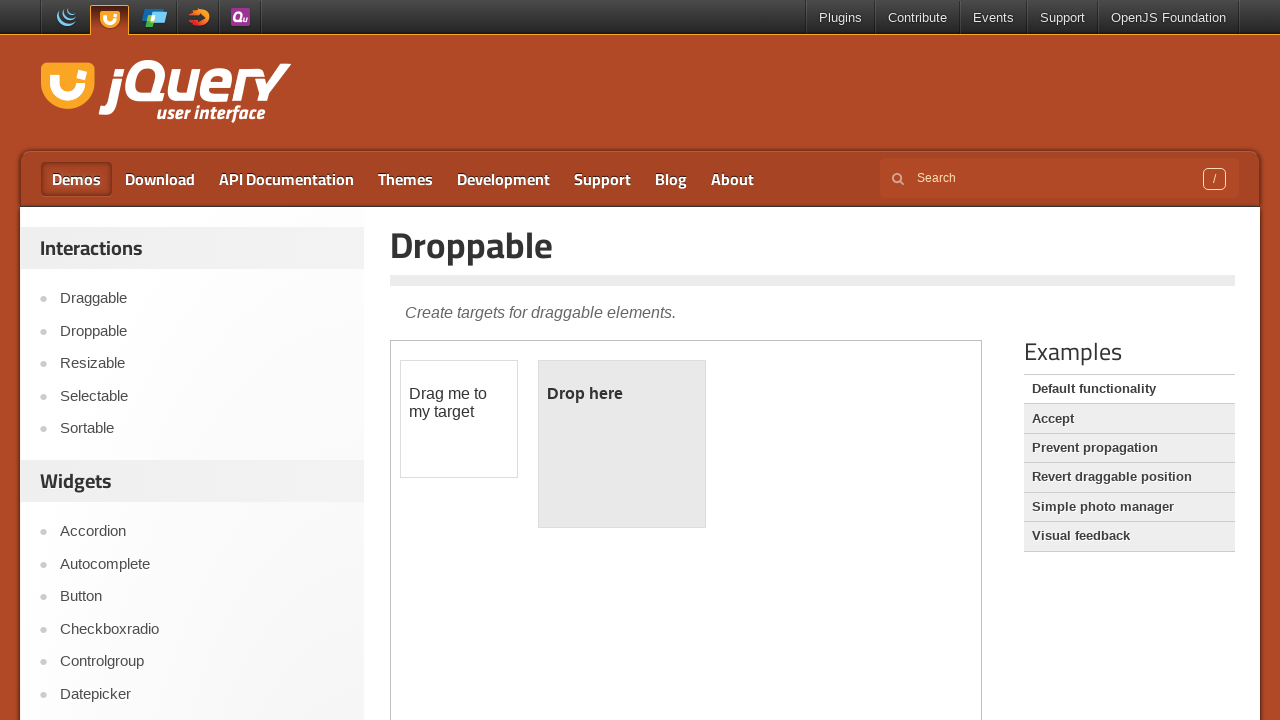

Located the iframe containing the drag and drop demo
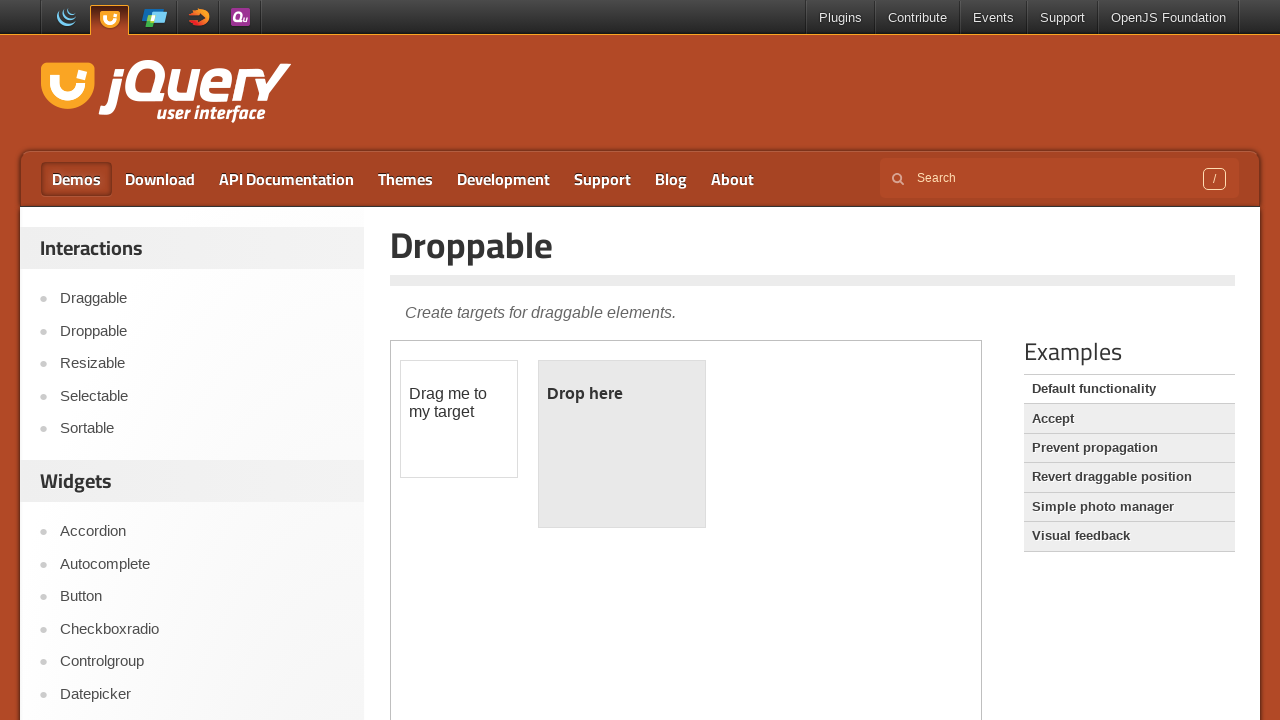

Located the draggable element within the iframe
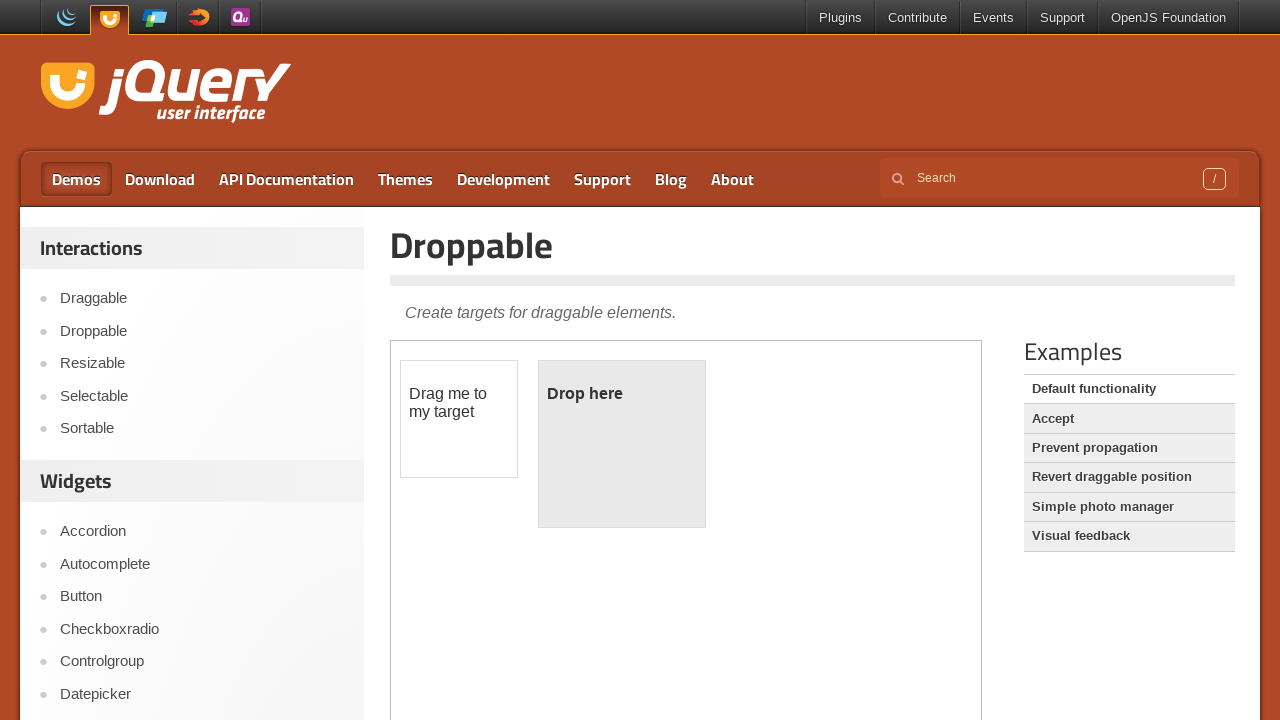

Located the droppable target element within the iframe
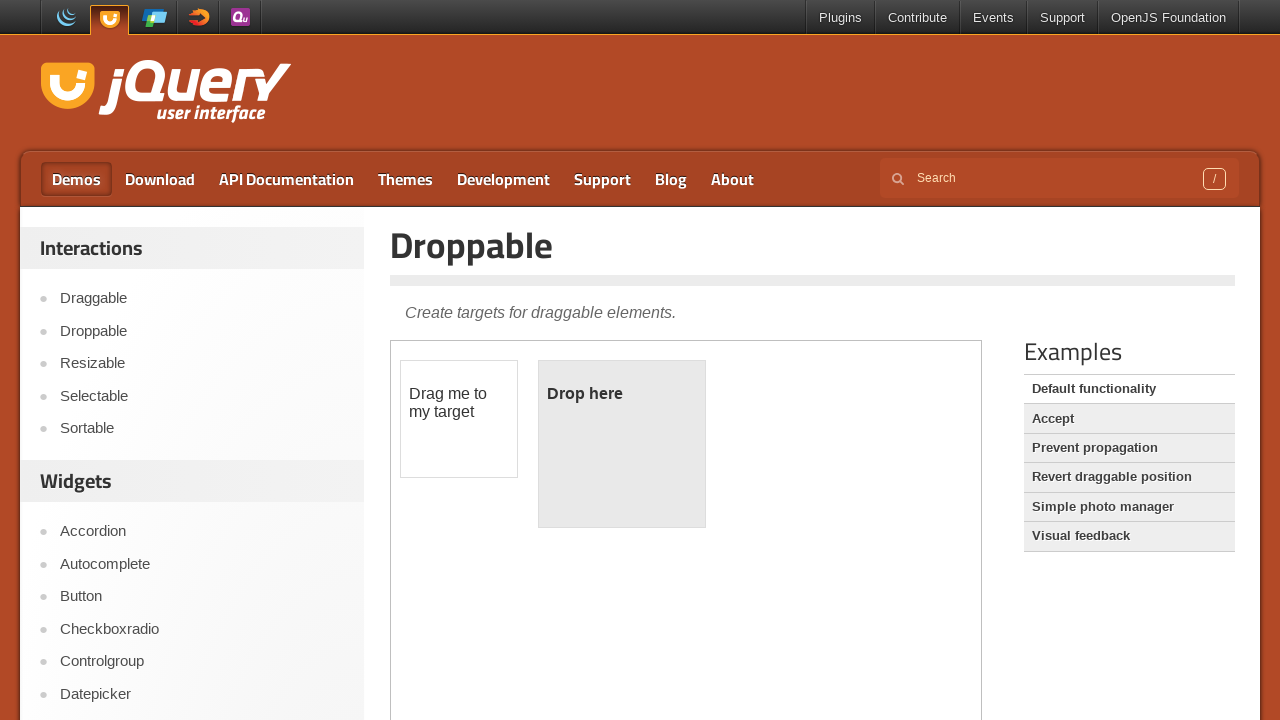

Dragged the draggable element and dropped it onto the droppable target at (622, 444)
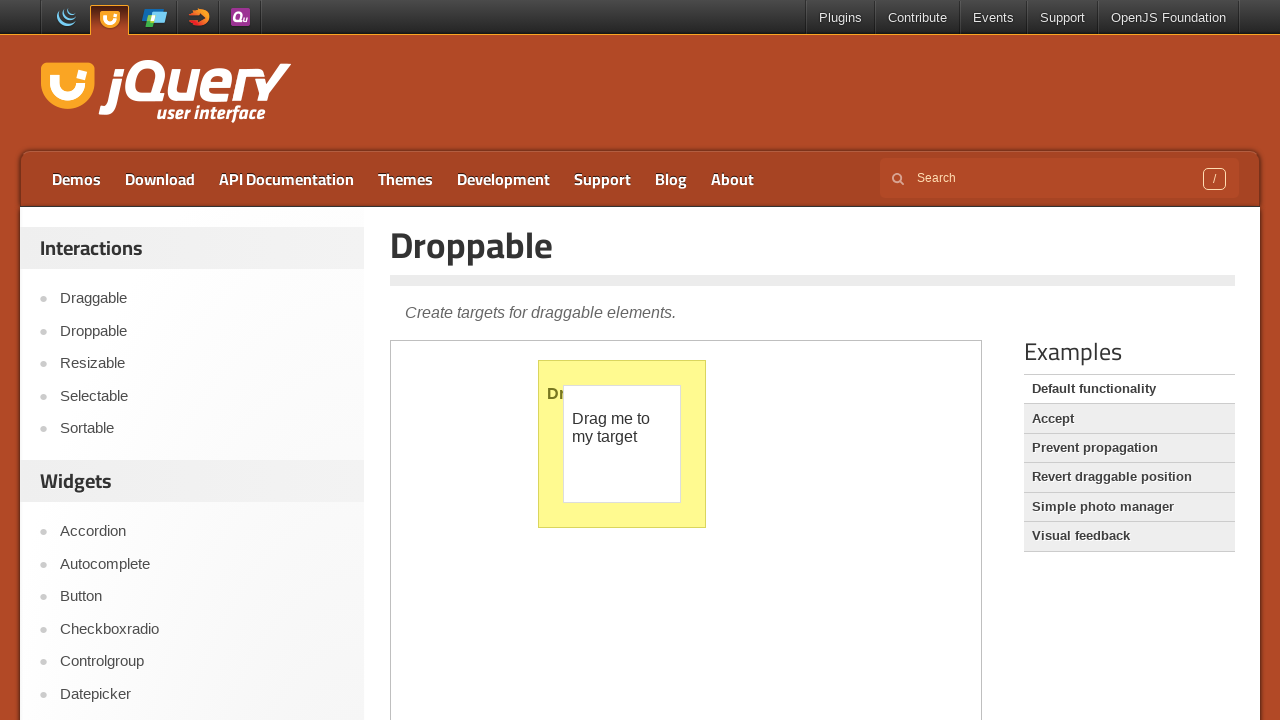

Verified that the drop was successful - droppable element now shows 'Dropped!' text
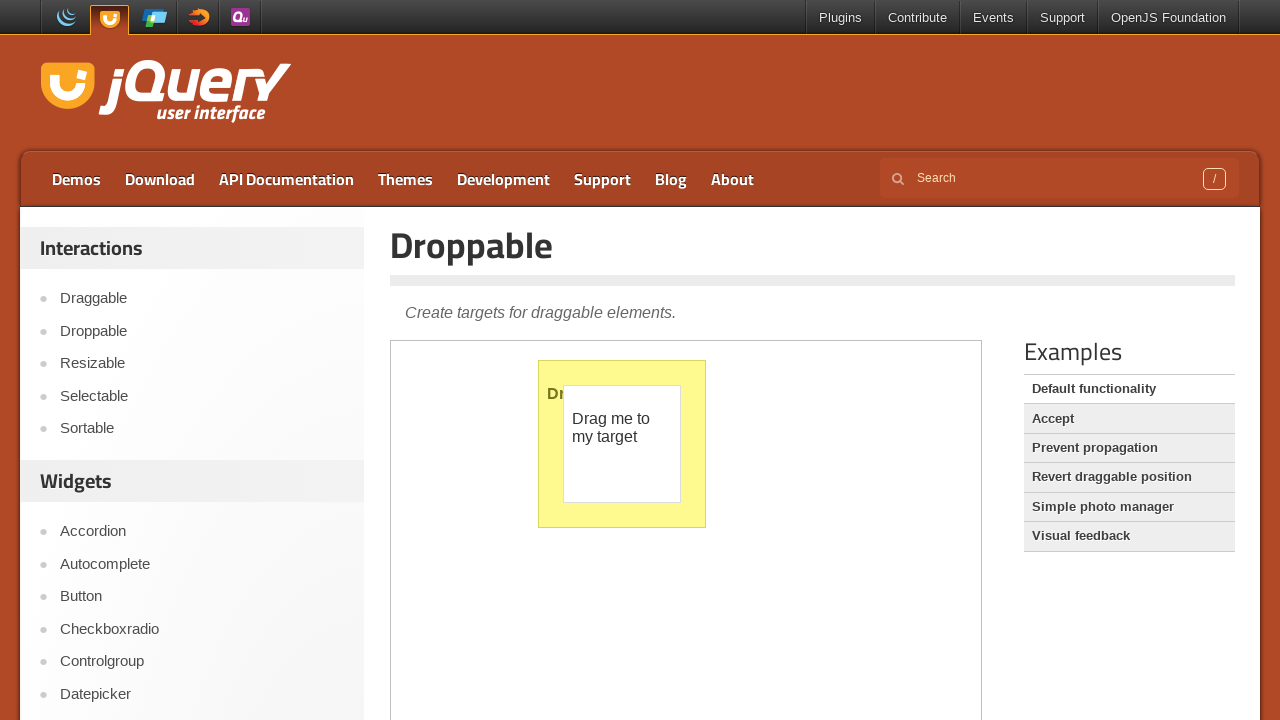

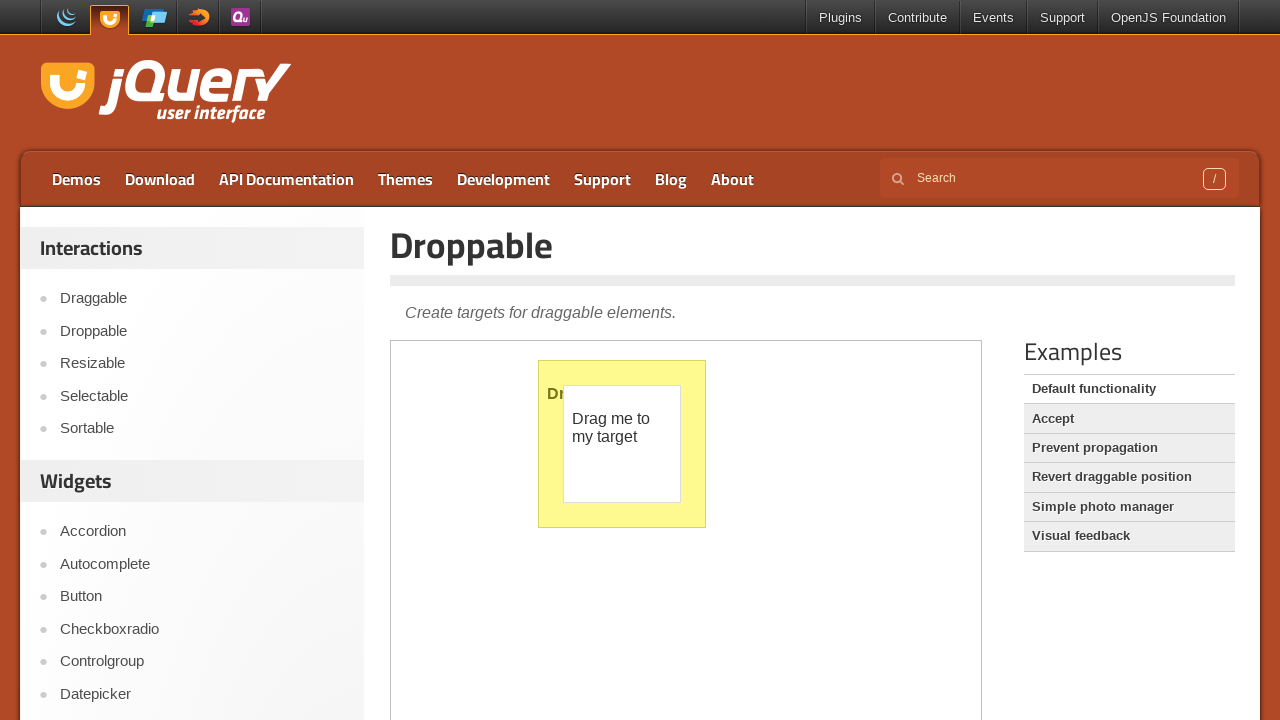